Tests keyboard key press functionality by sending SPACE and LEFT arrow keys to an input element and verifying the displayed result text matches the expected key press.

Starting URL: http://the-internet.herokuapp.com/key_presses

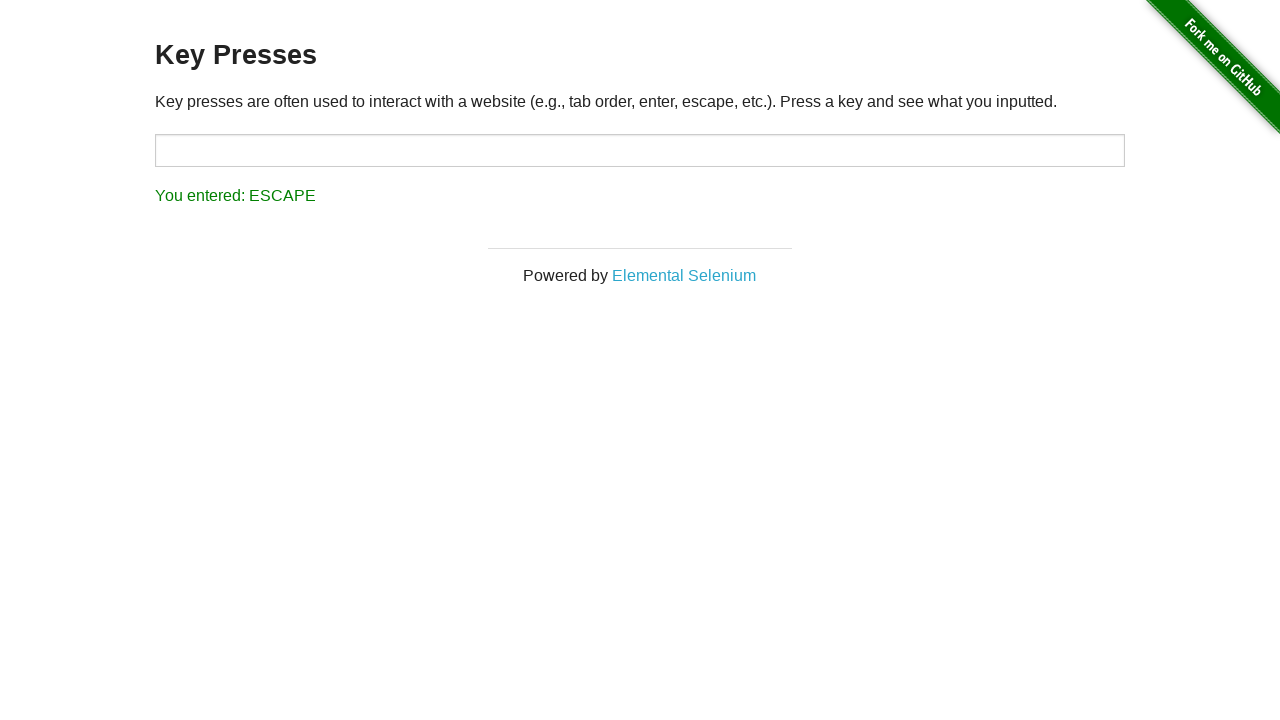

Pressed SPACE key on target input element on #target
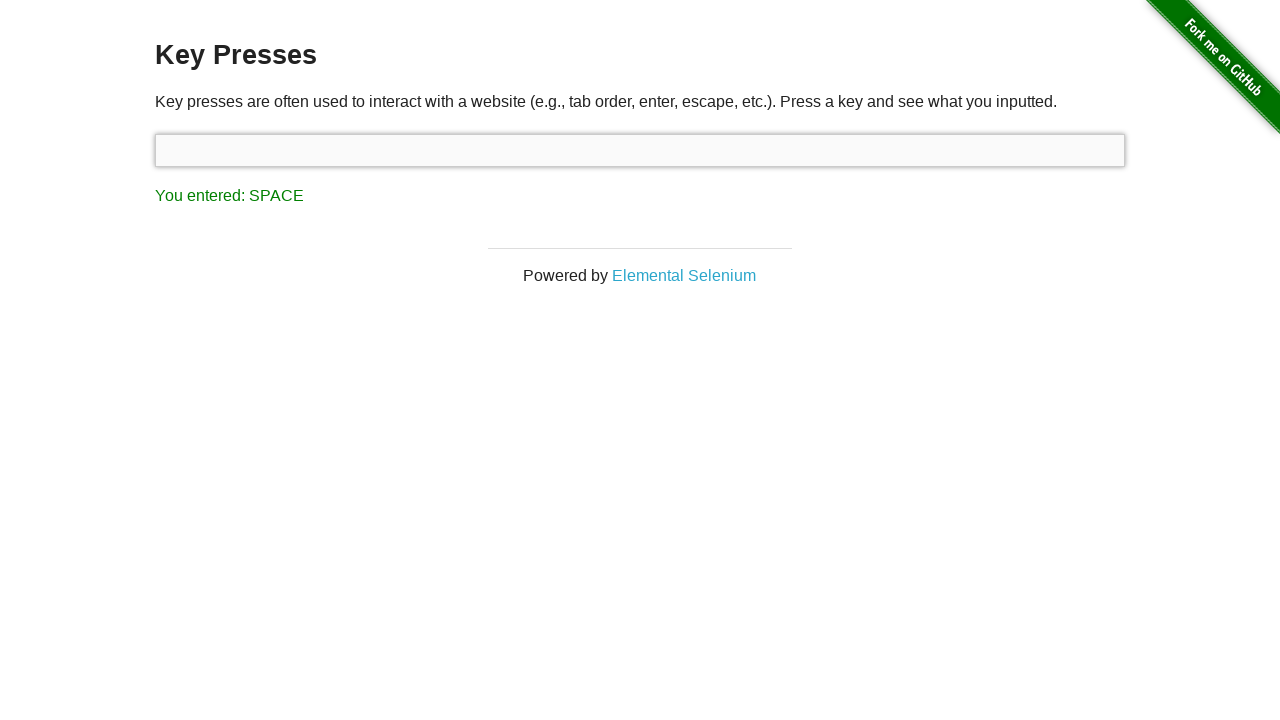

Verified result displays 'You entered: SPACE'
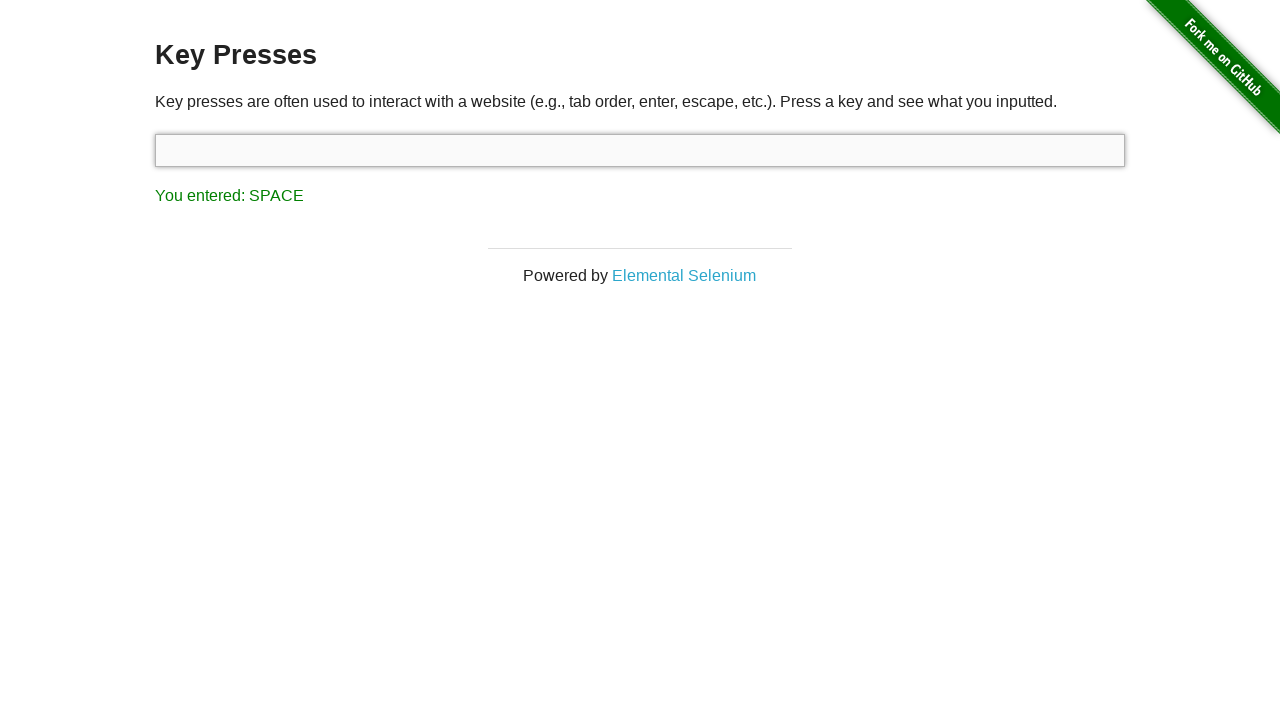

Pressed LEFT arrow key
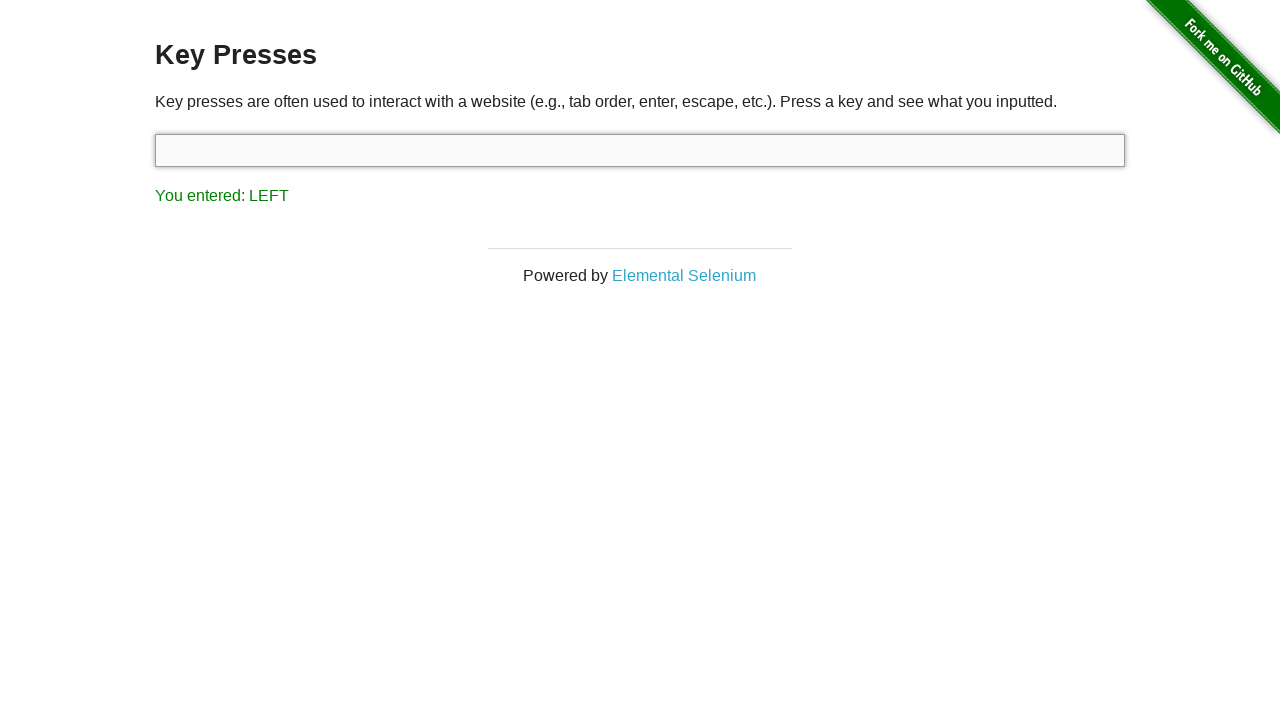

Verified result displays 'You entered: LEFT'
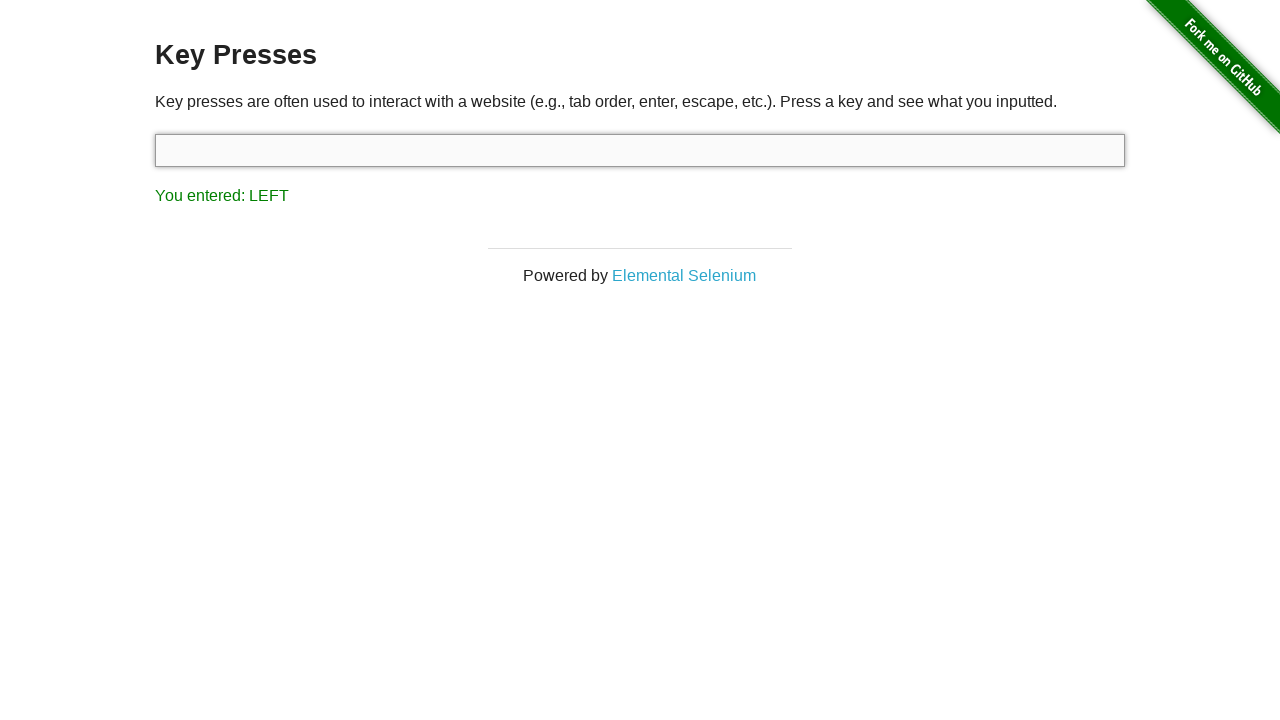

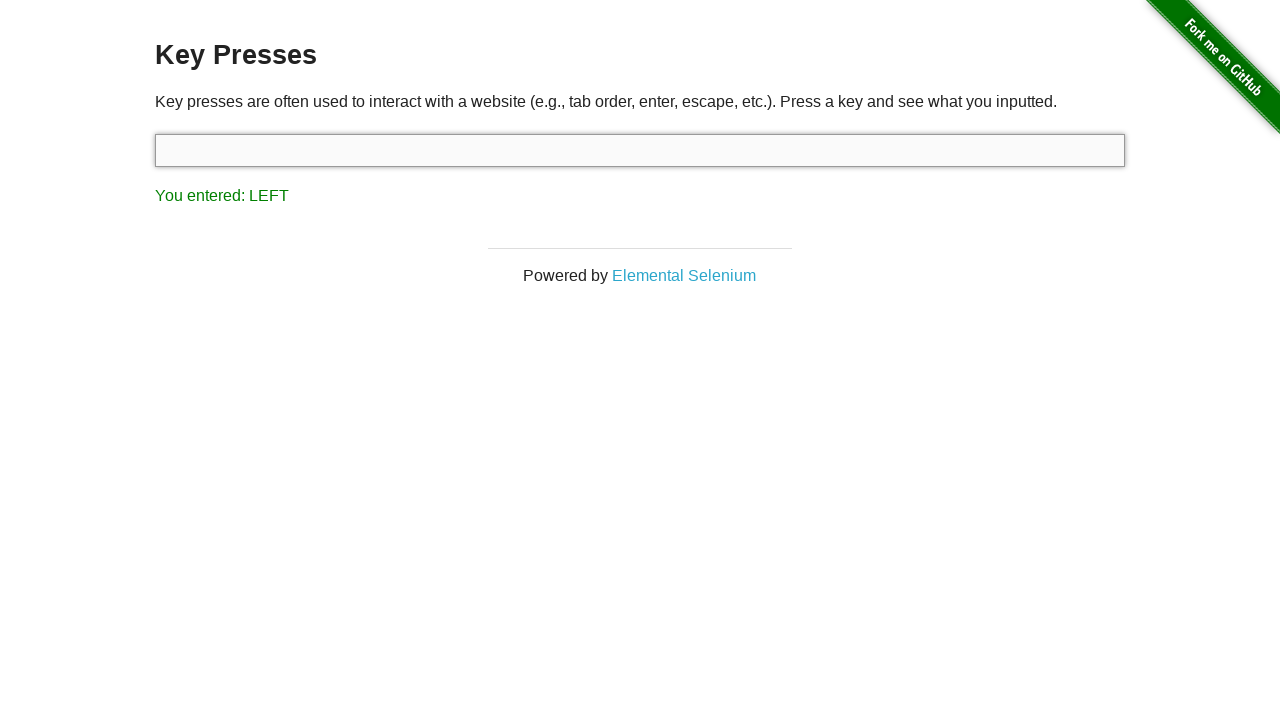